Tests working with multiple browser windows by clicking a link that opens a new window, then switching between the original and new windows to verify correct focus by checking page titles

Starting URL: http://the-internet.herokuapp.com/windows

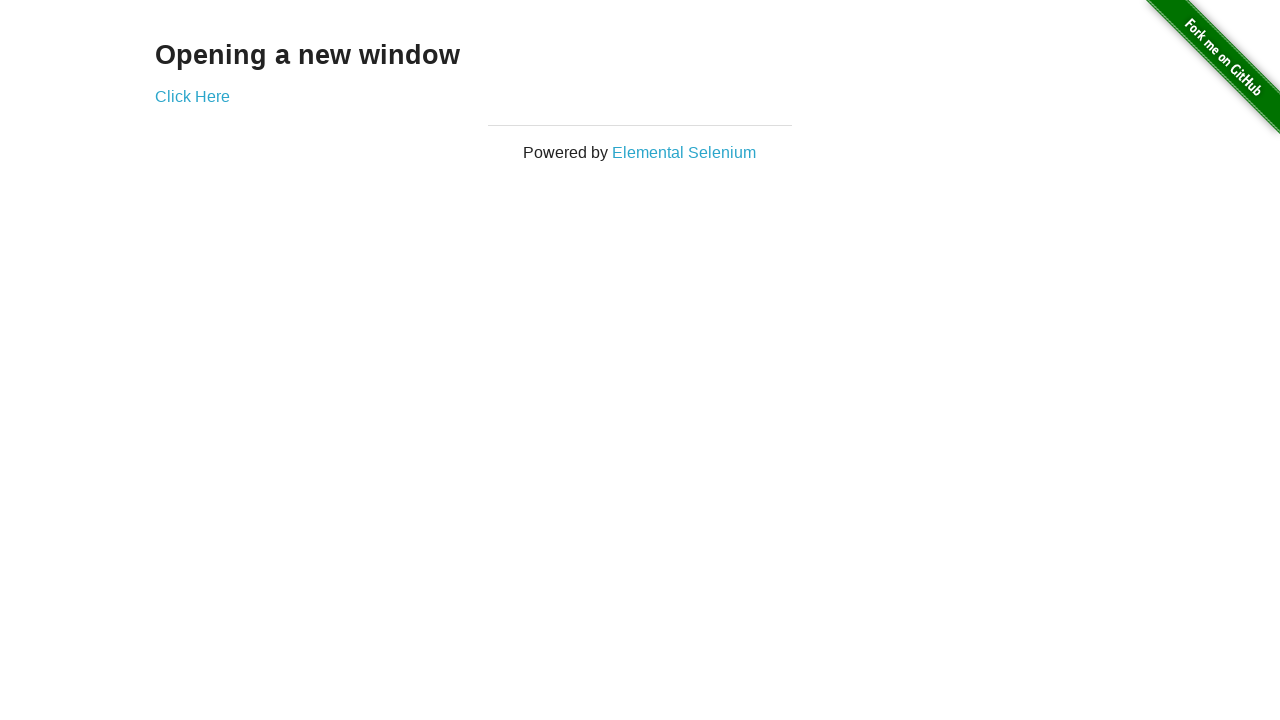

Clicked link that opens a new window at (192, 96) on .example a
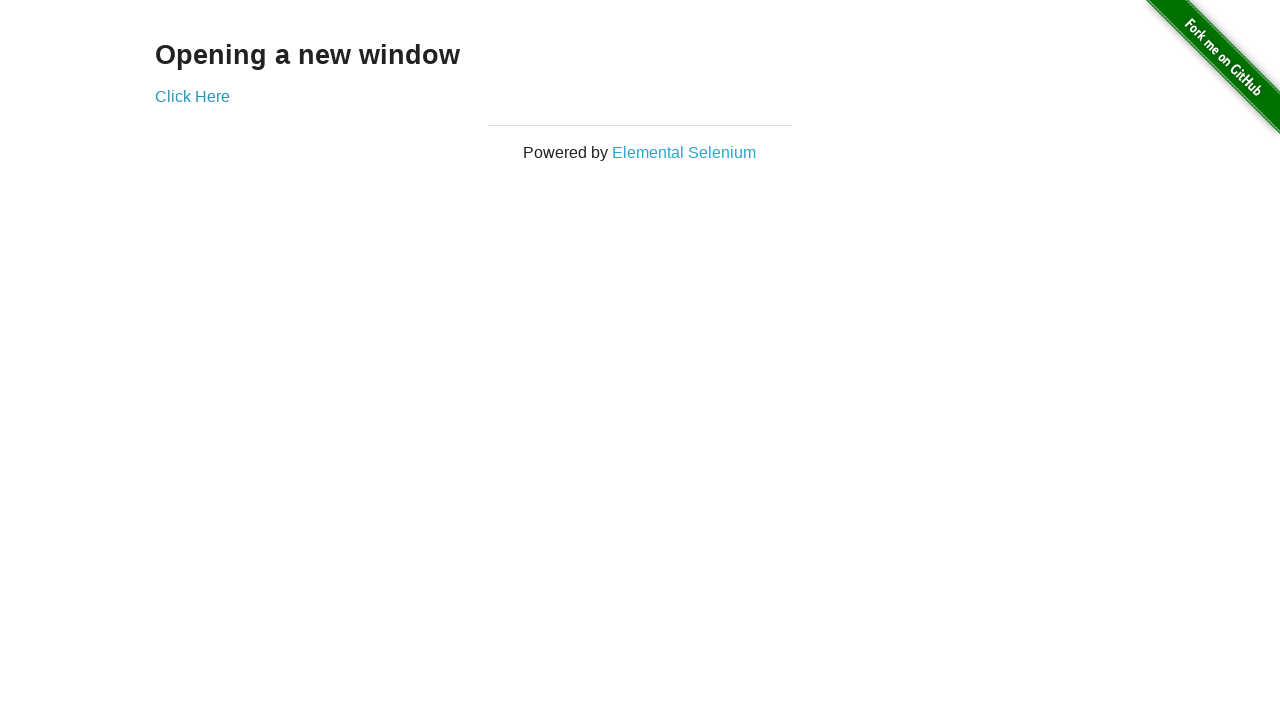

New window page object obtained
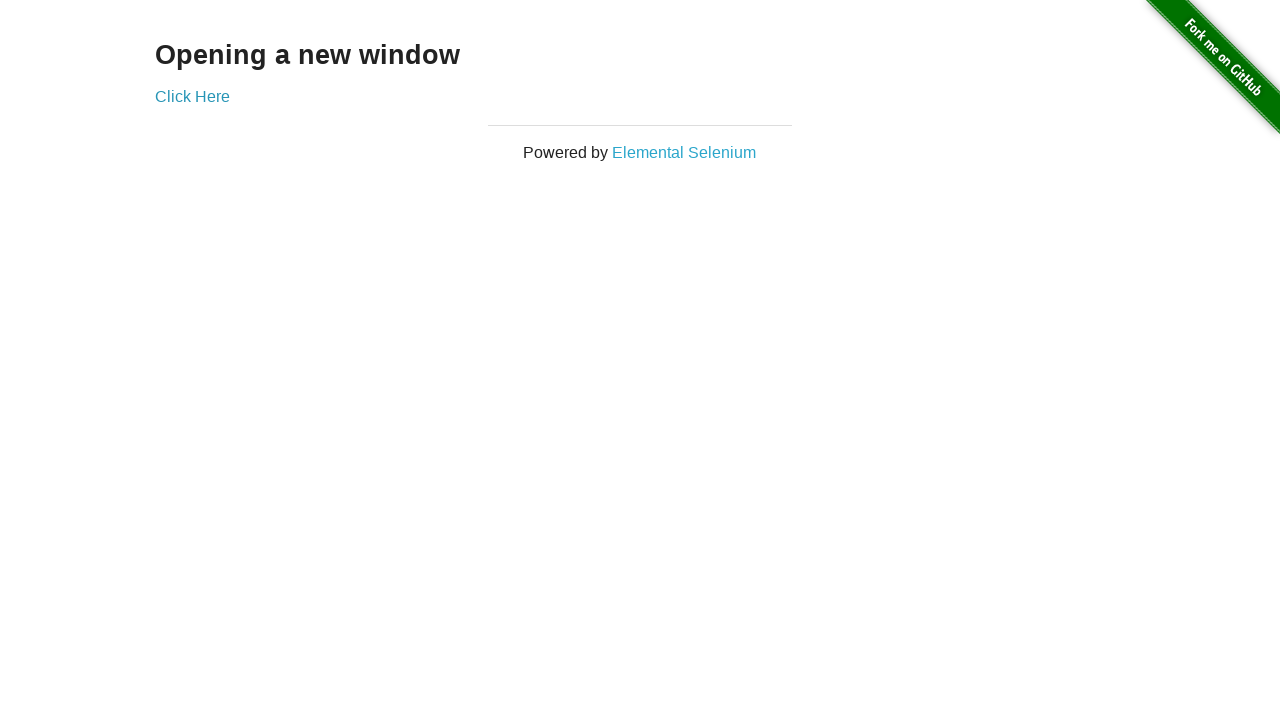

Verified original window title is not 'New Window'
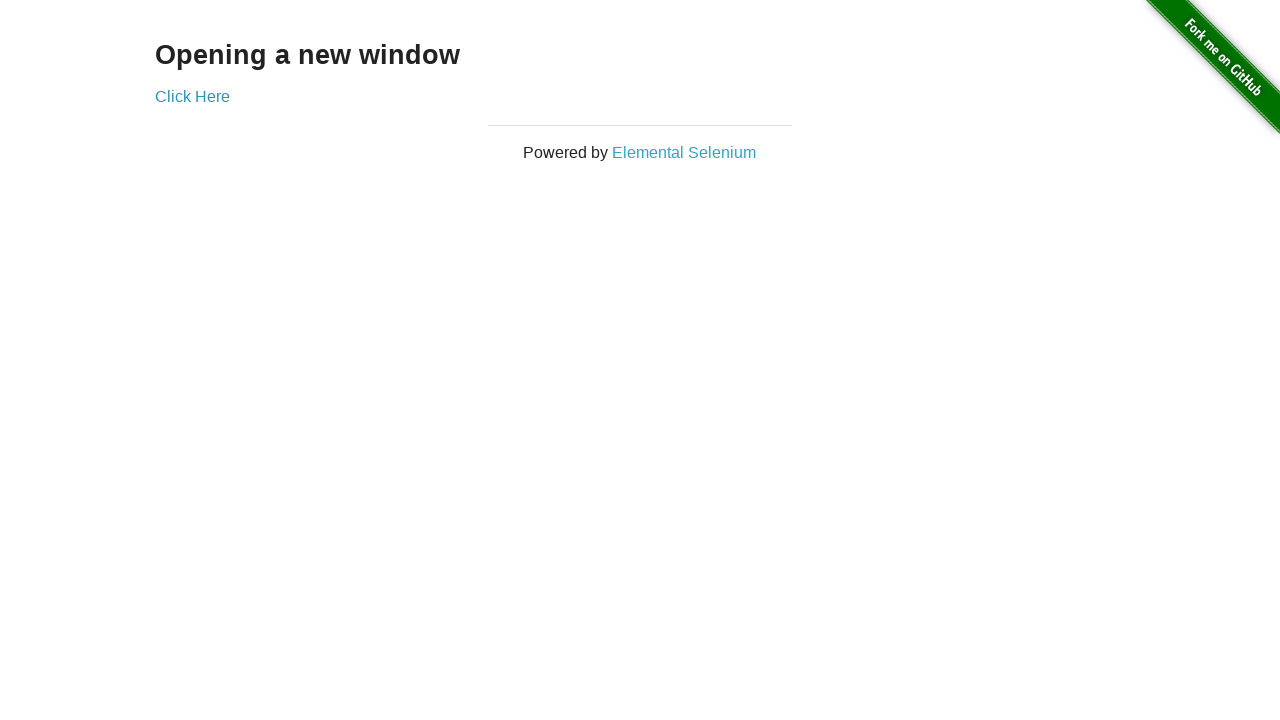

New window page load state completed
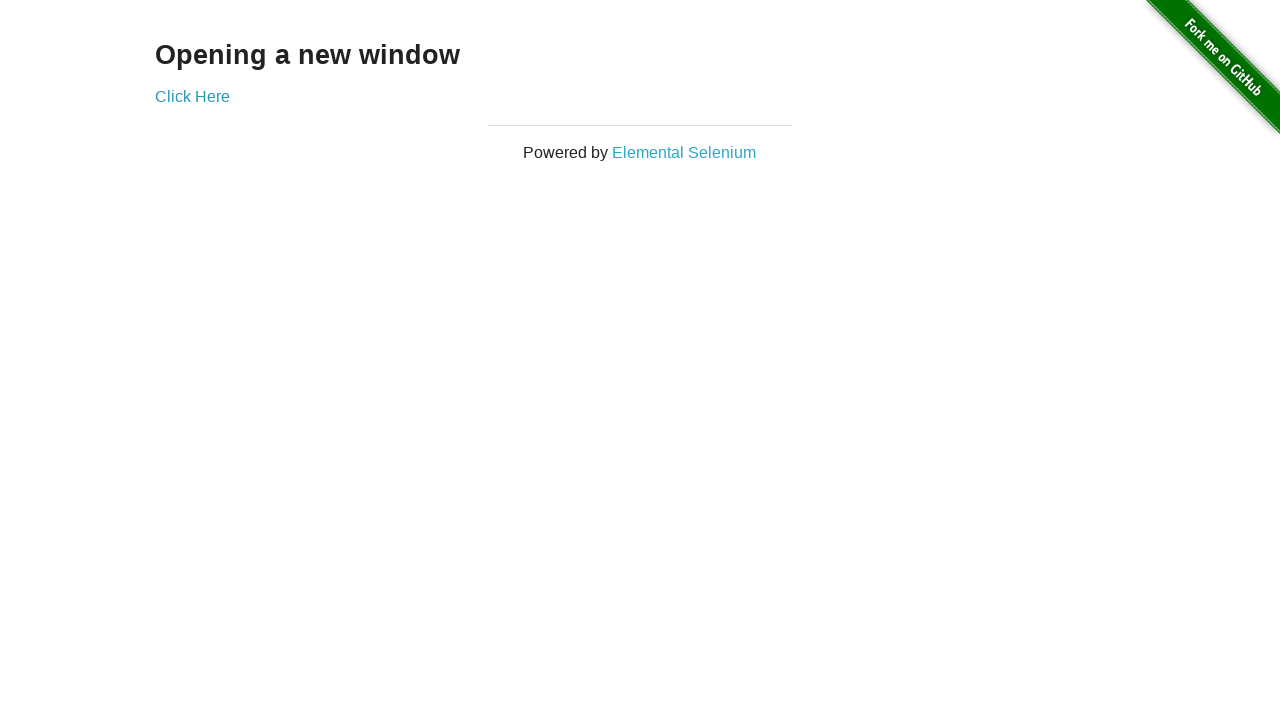

Verified new window title is 'New Window'
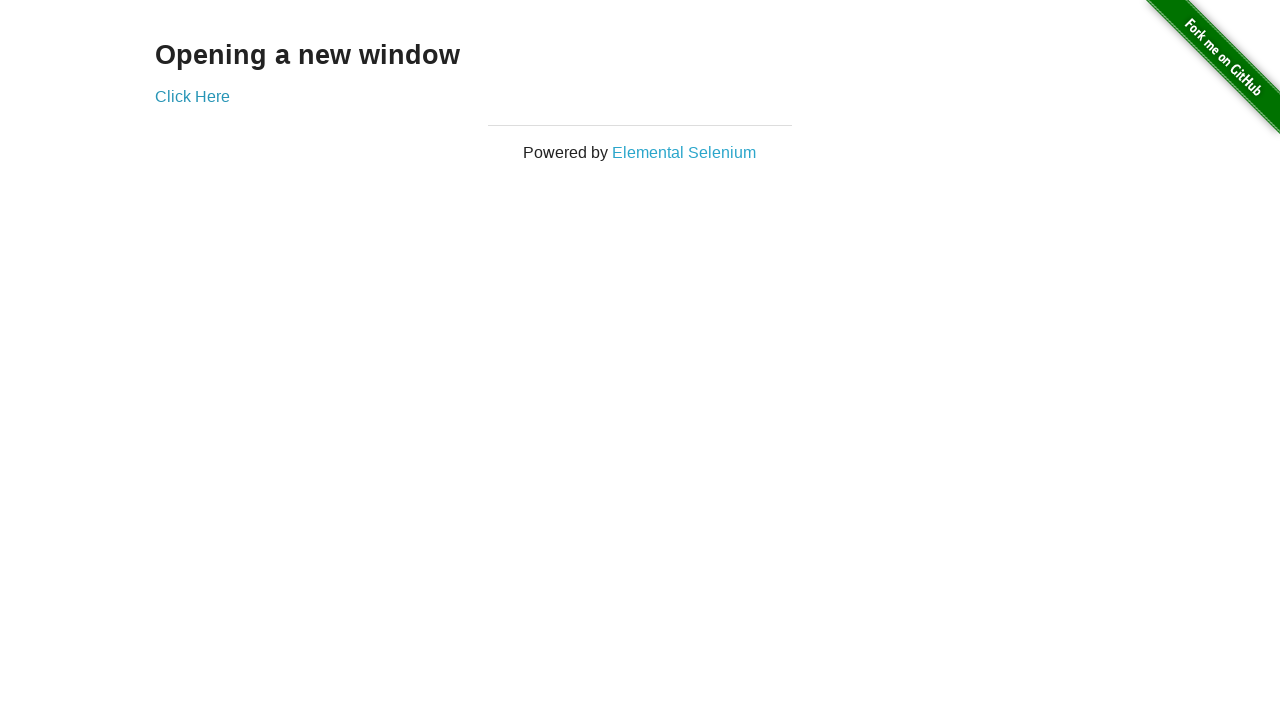

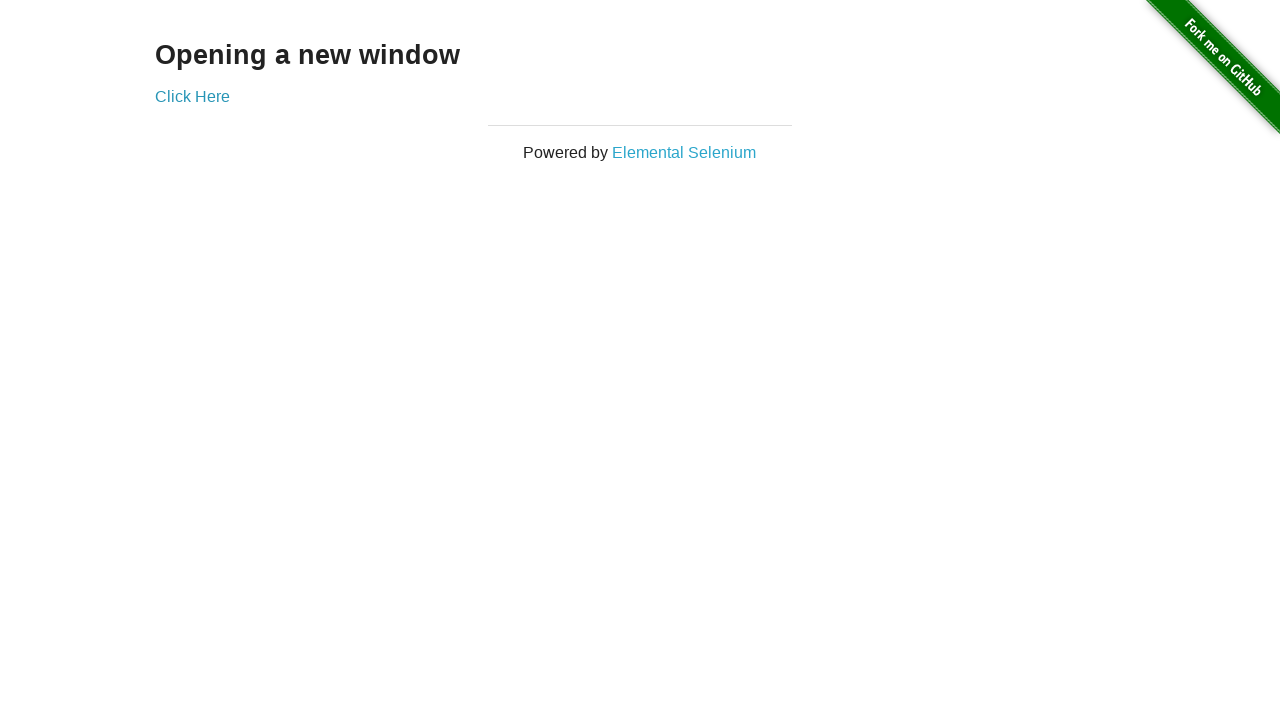